Tests integer-only mode by adding decimal numbers with the integers only option checked

Starting URL: https://testsheepnz.github.io/BasicCalculator

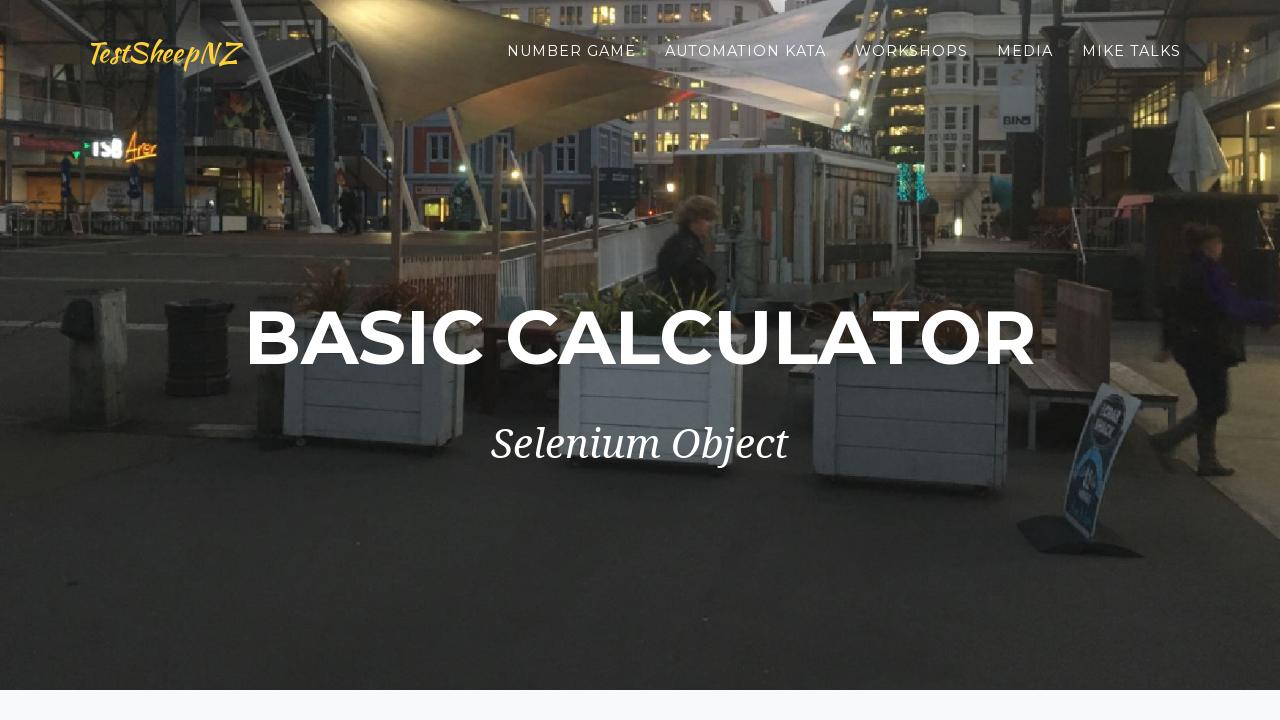

Selected 'Prototype' calculator version on #selectBuild
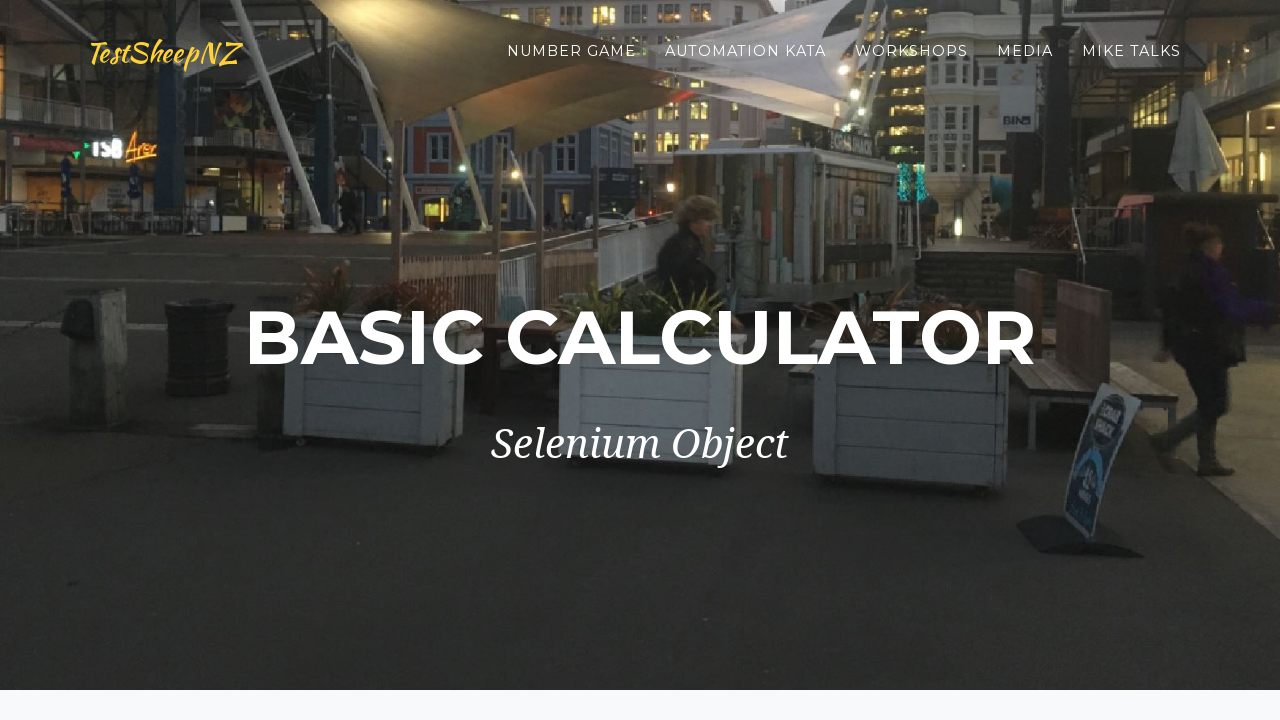

Entered 3.44 in first number field on input[name=number1]
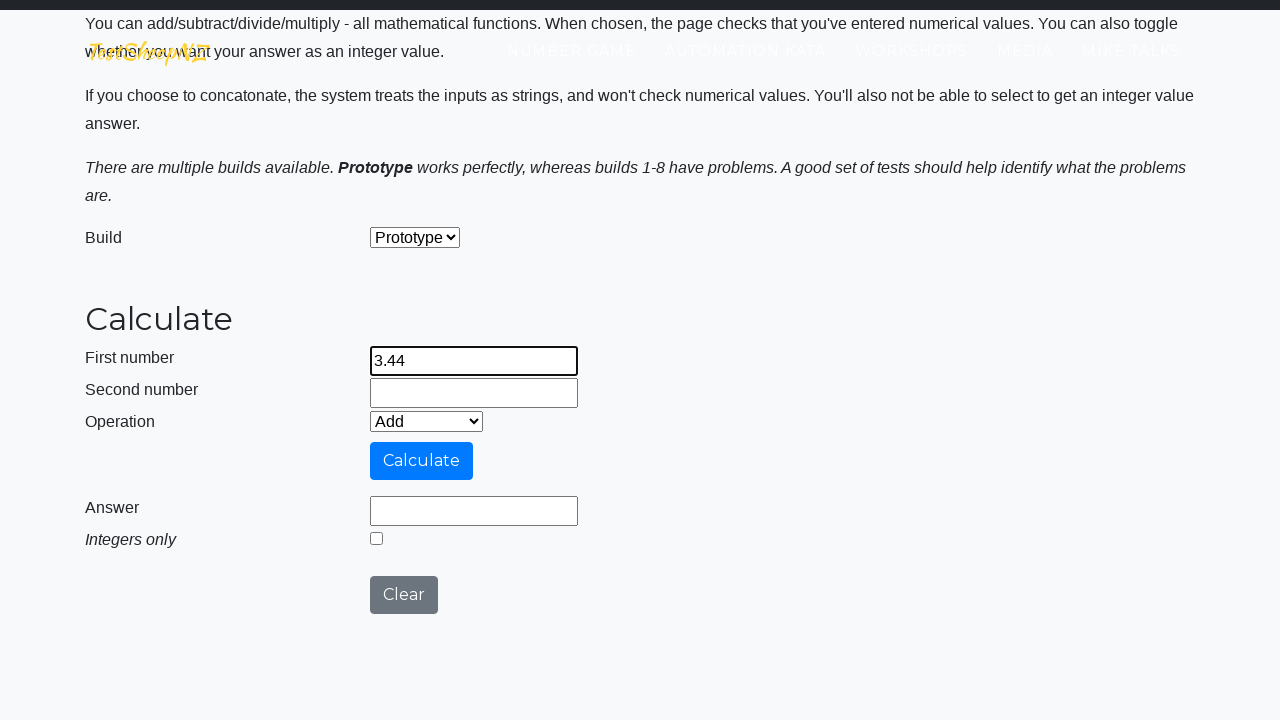

Entered 1.33 in second number field on input[name=number2]
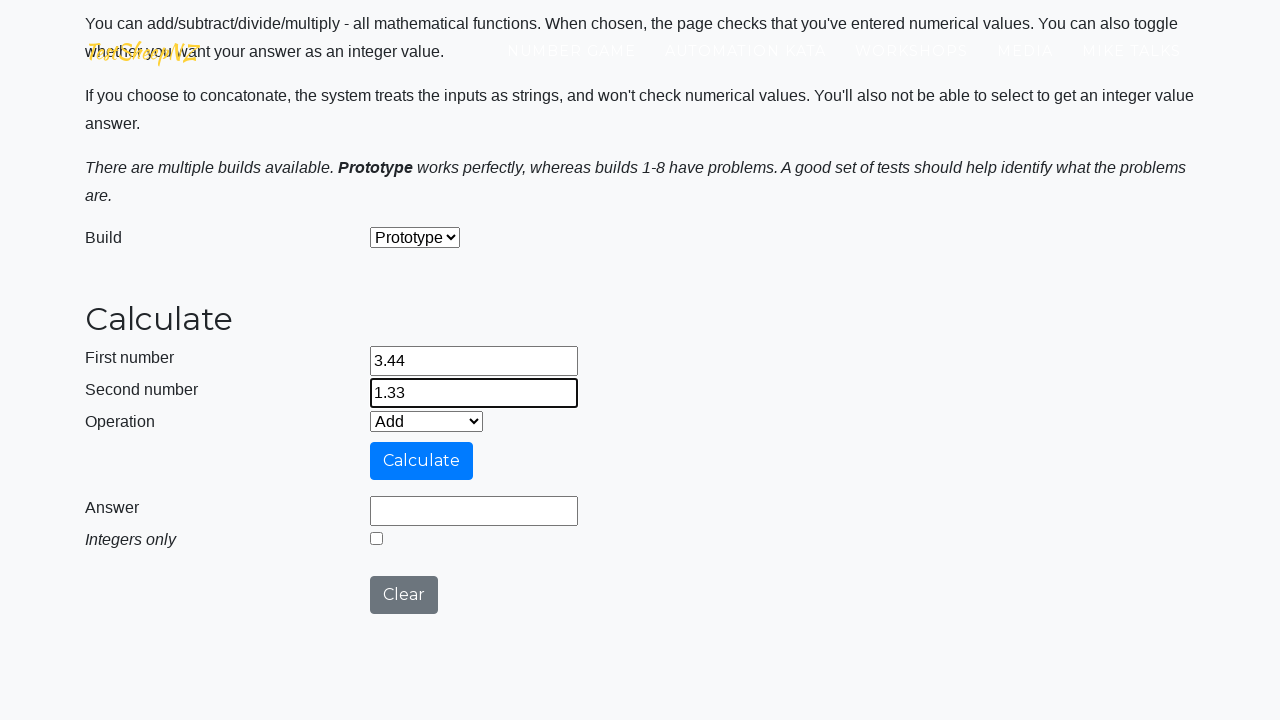

Selected 'Add' operation on #selectOperationDropdown
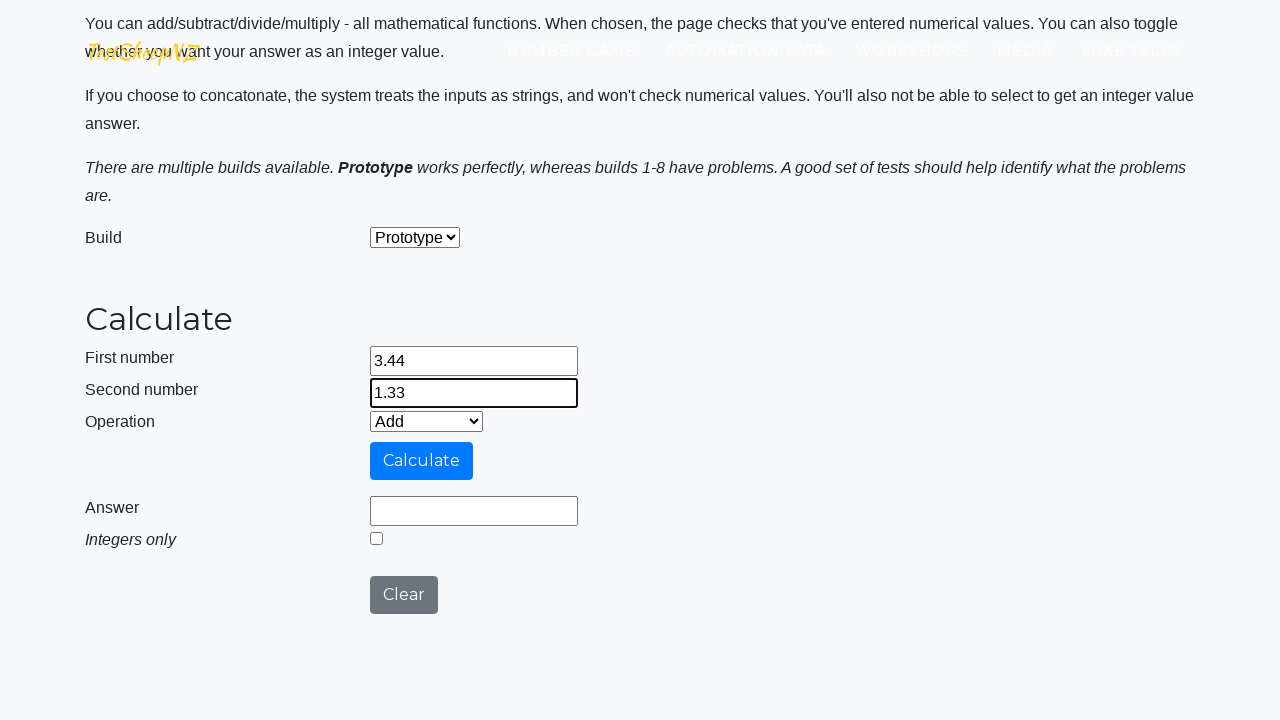

Checked 'Integers only' option at (376, 538) on #integerSelect
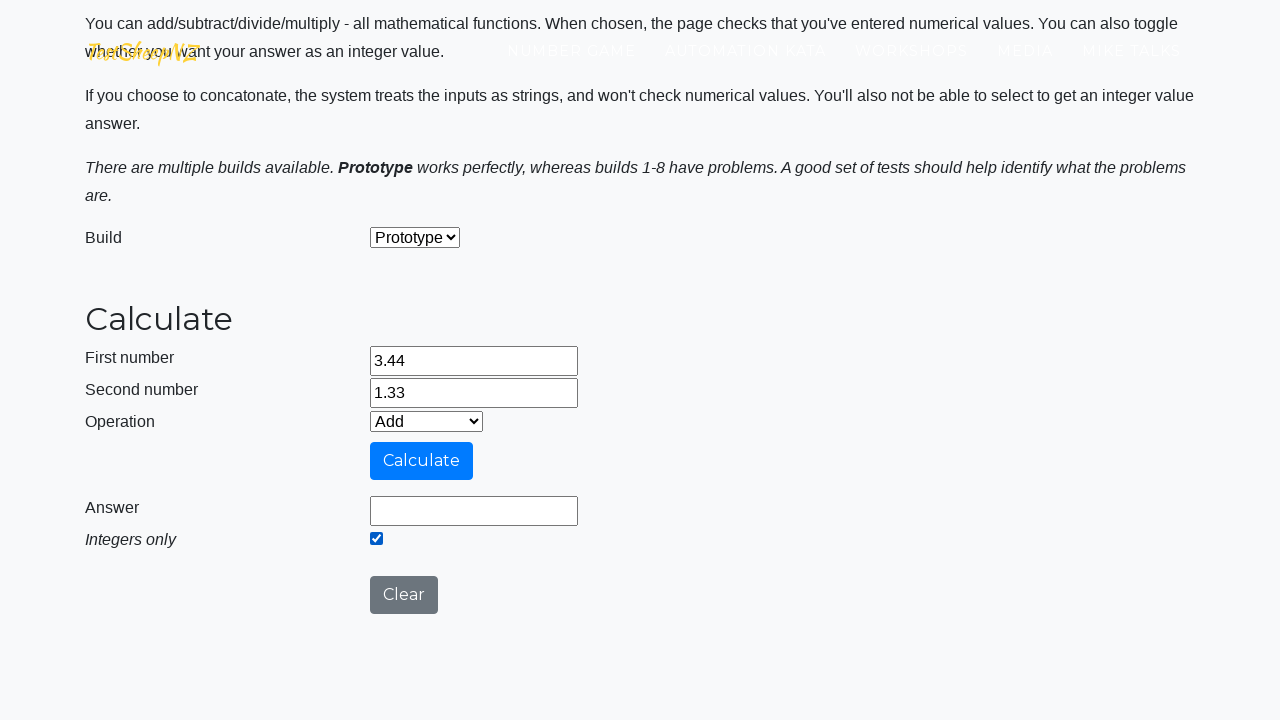

Clicked calculate button at (422, 461) on #calculateButton
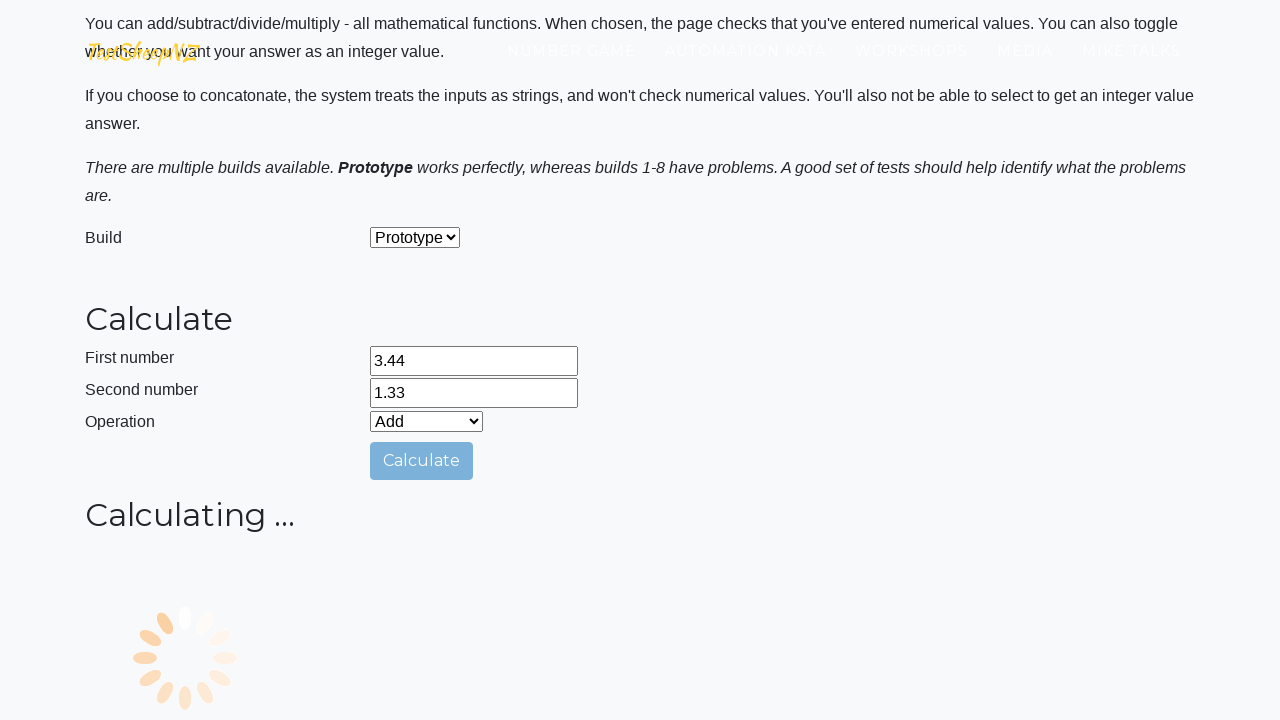

Result field appeared with value 4
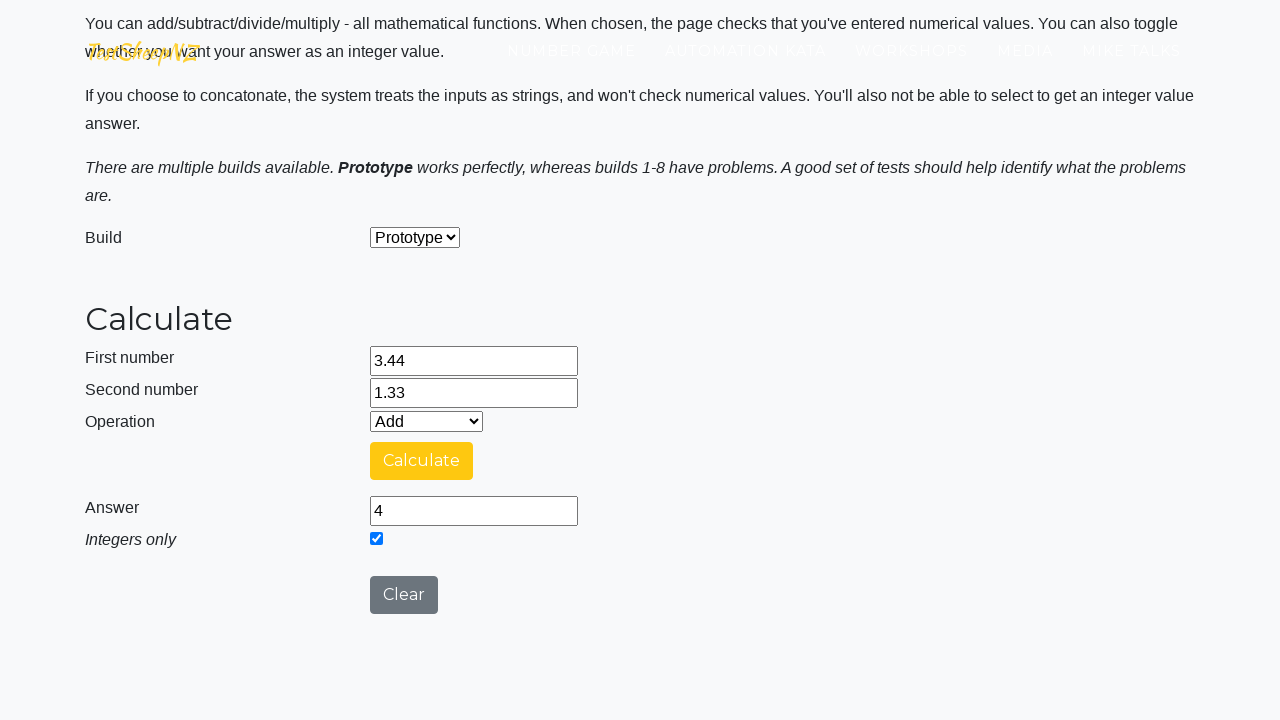

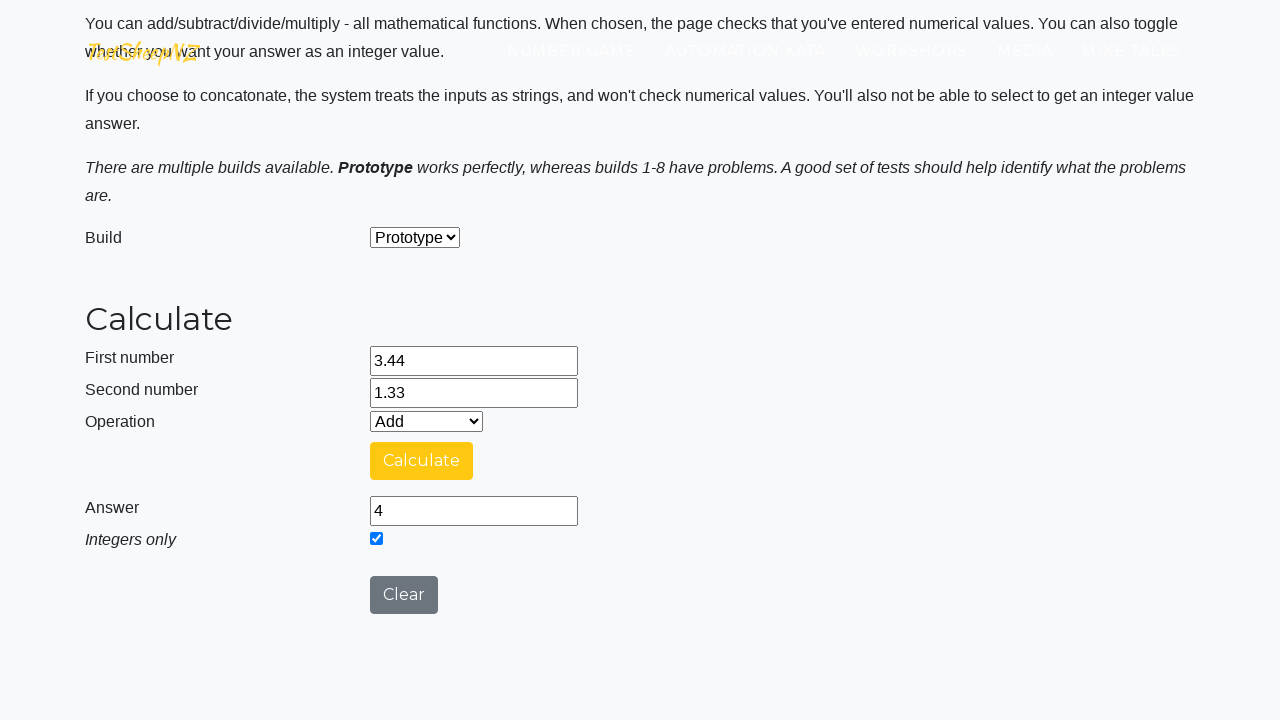